Navigates to httpbin.org/get endpoint to verify the page loads

Starting URL: http://httpbin.org/get

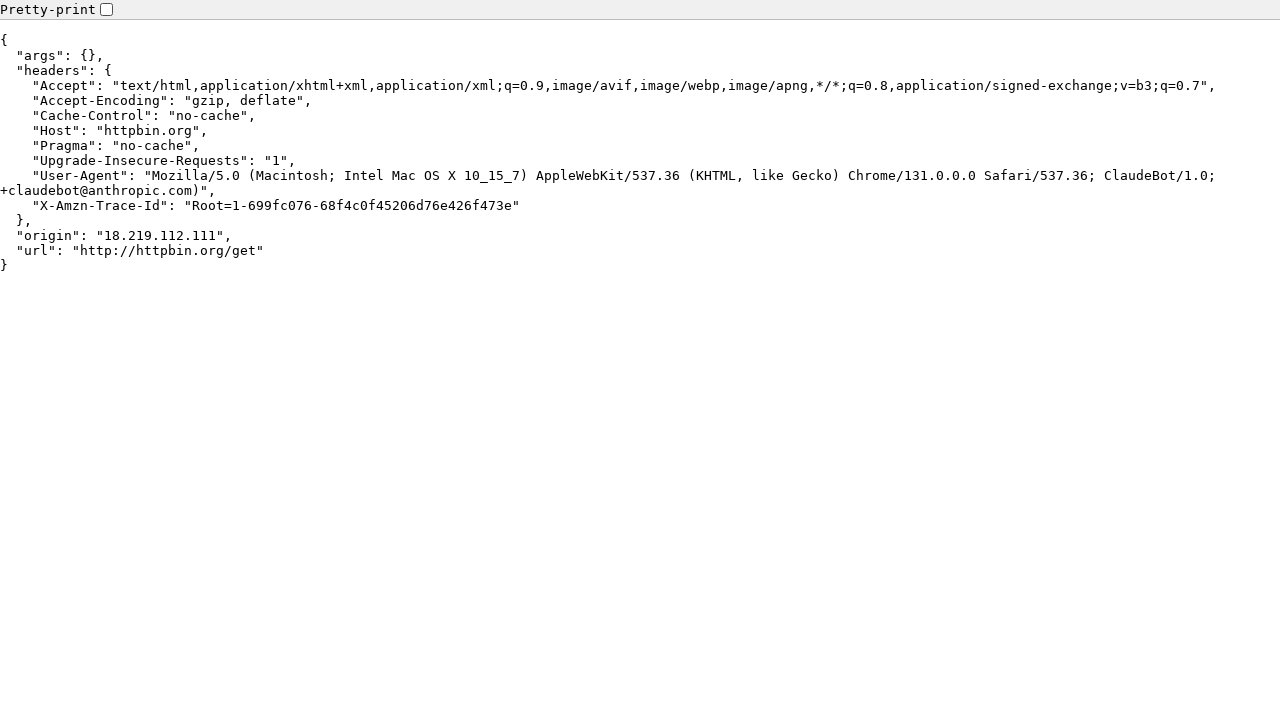

Navigated to httpbin.org/get endpoint
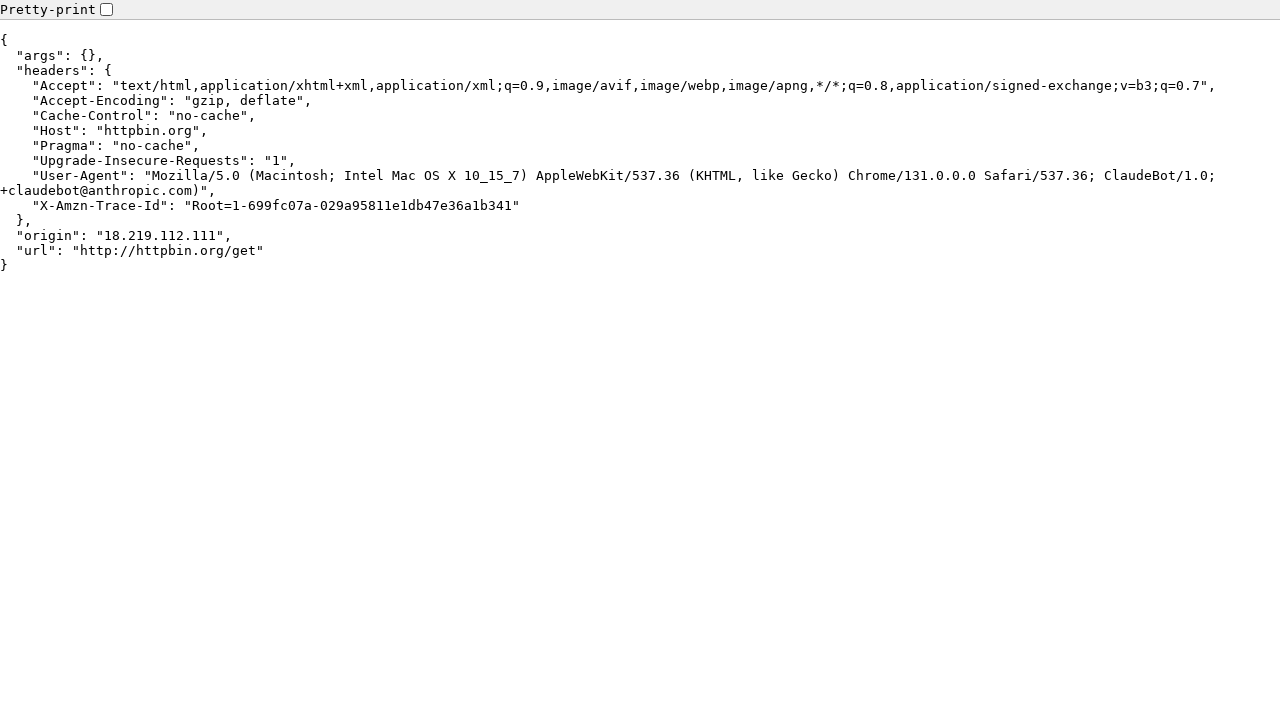

Waited for page to fully load
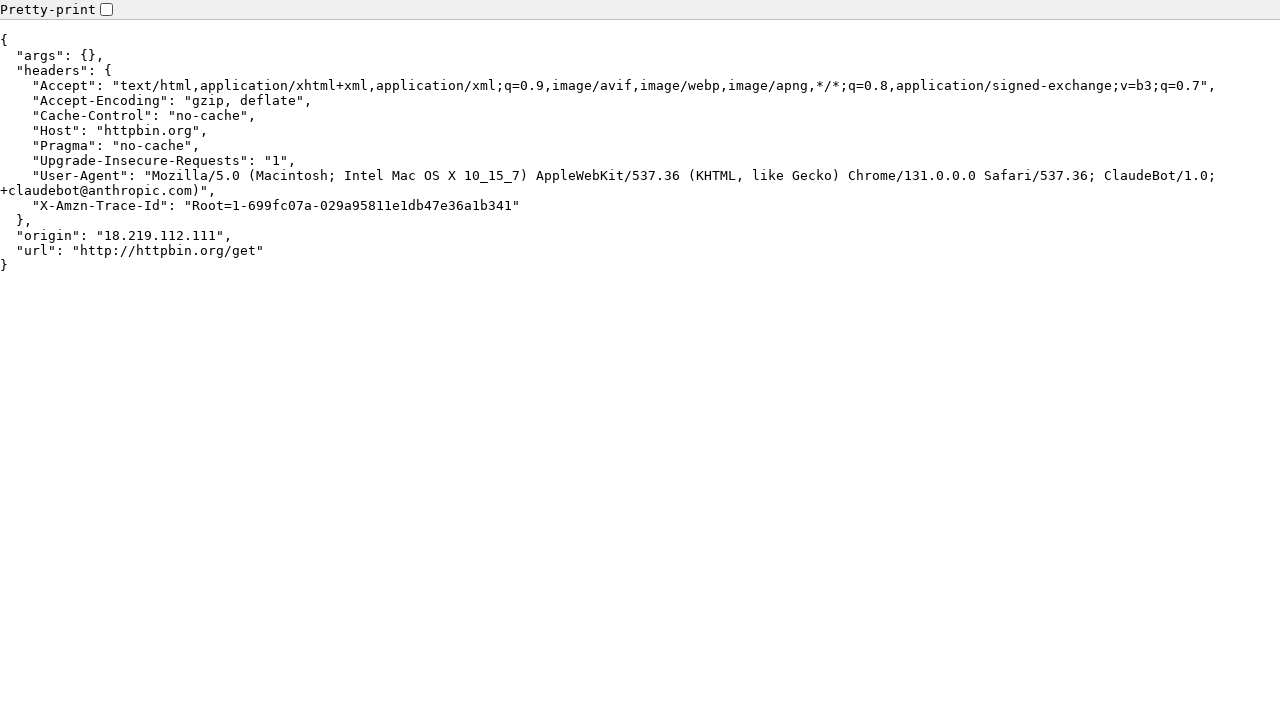

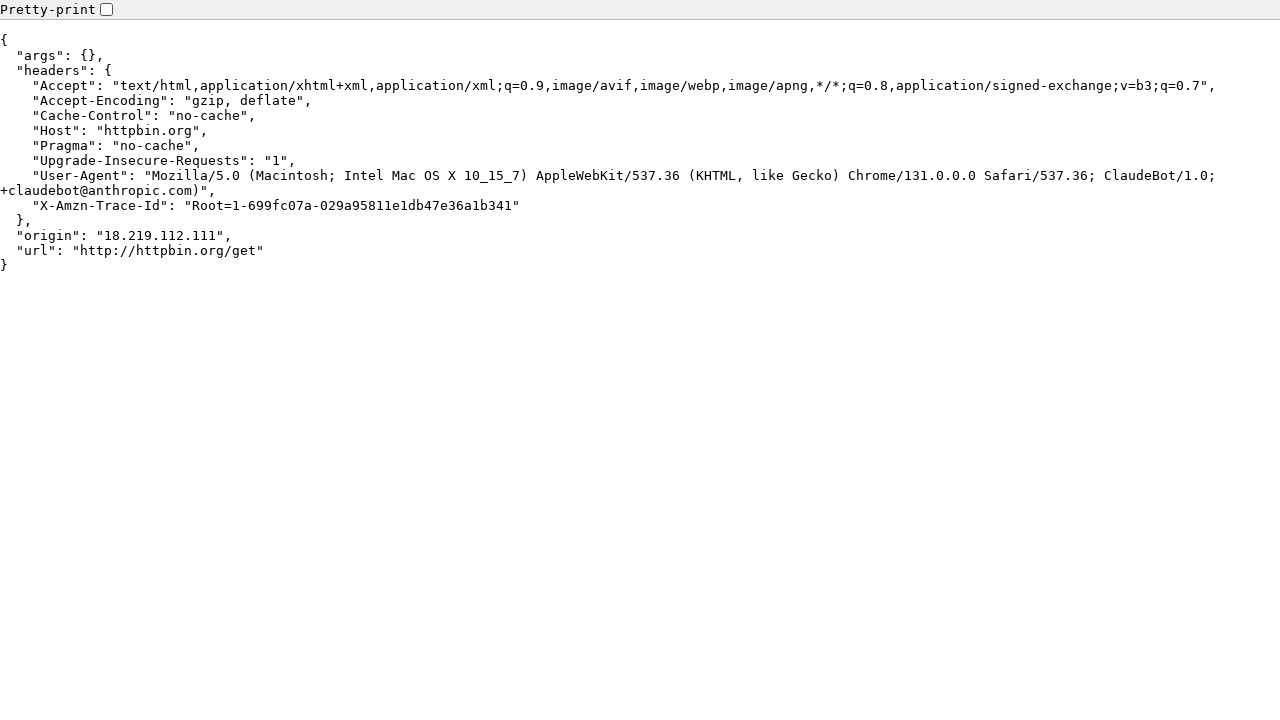